Opens the TestProject homepage, then opens a new browser window and navigates to the TestProject blog page to test multi-window handling.

Starting URL: https://testproject.io/

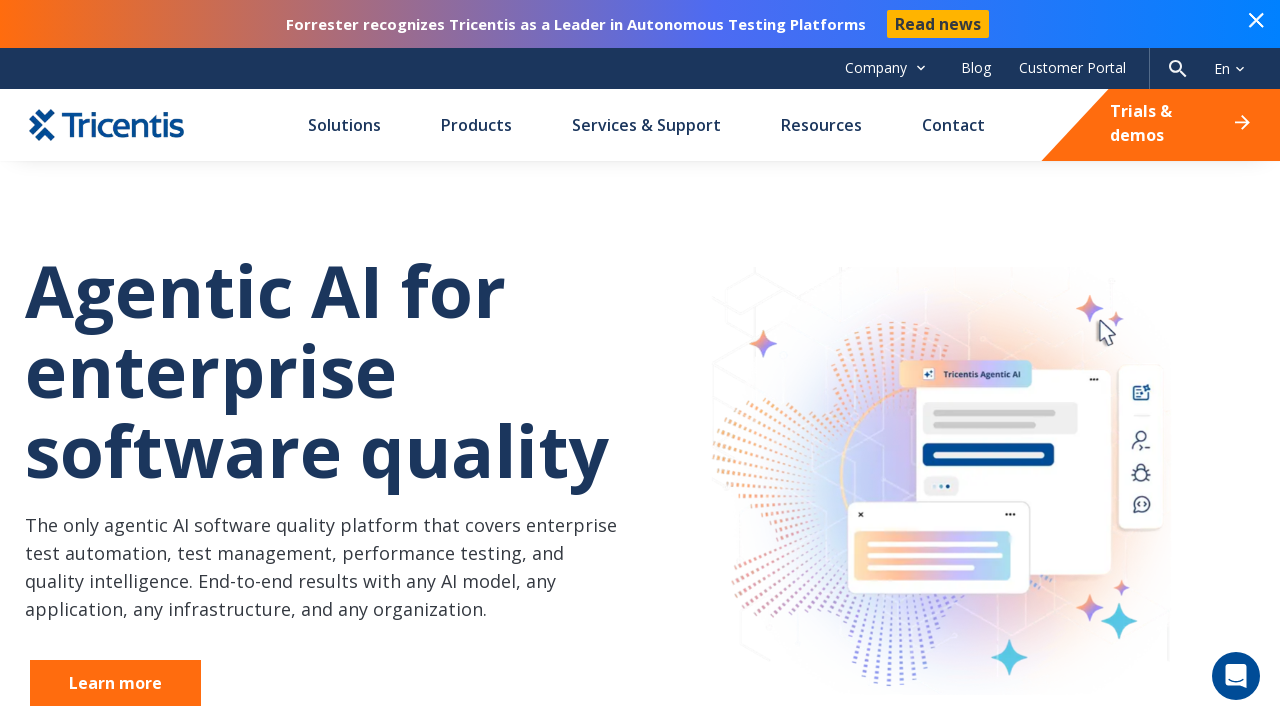

Opened a new browser window
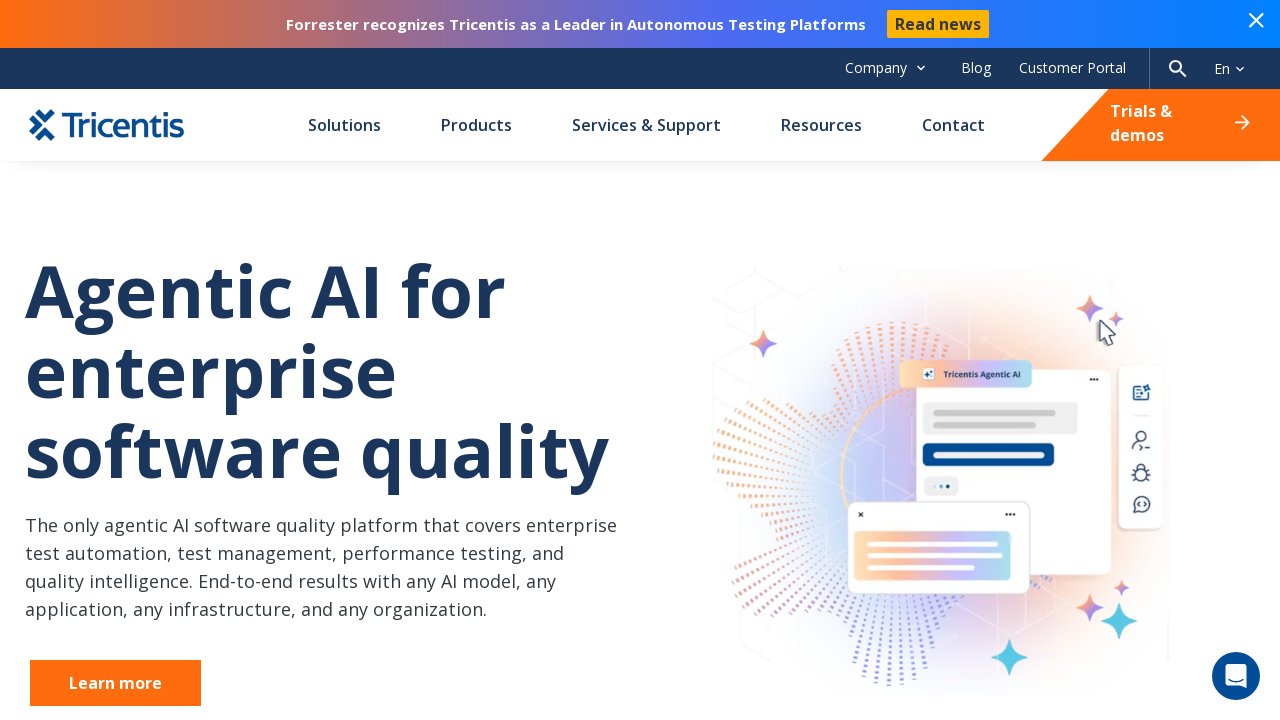

Navigated to TestProject blog page in new window
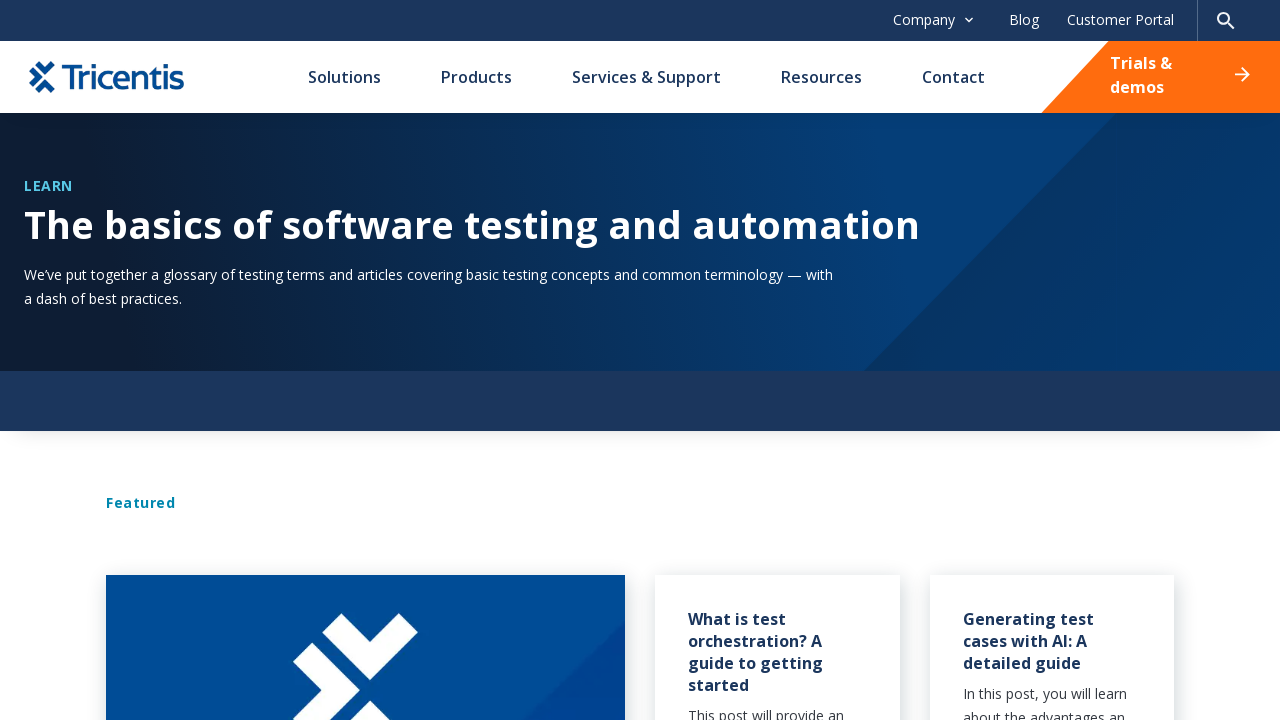

Blog page loaded (domcontentloaded state)
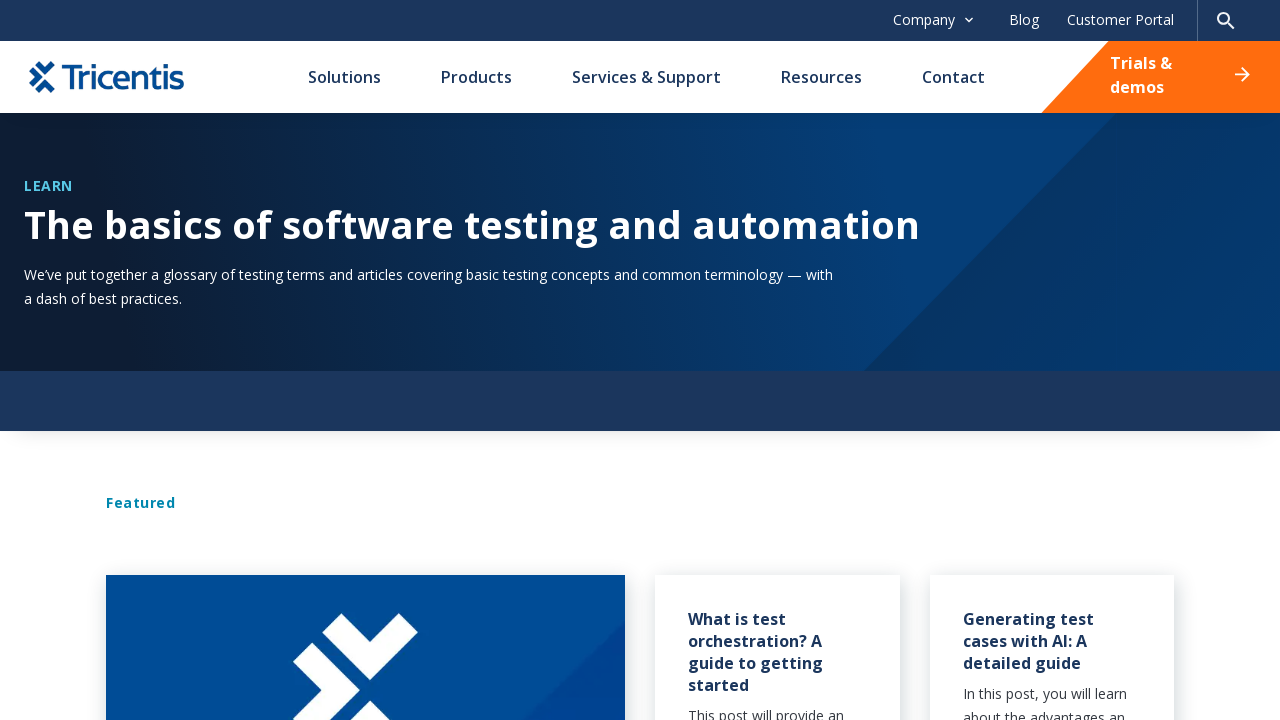

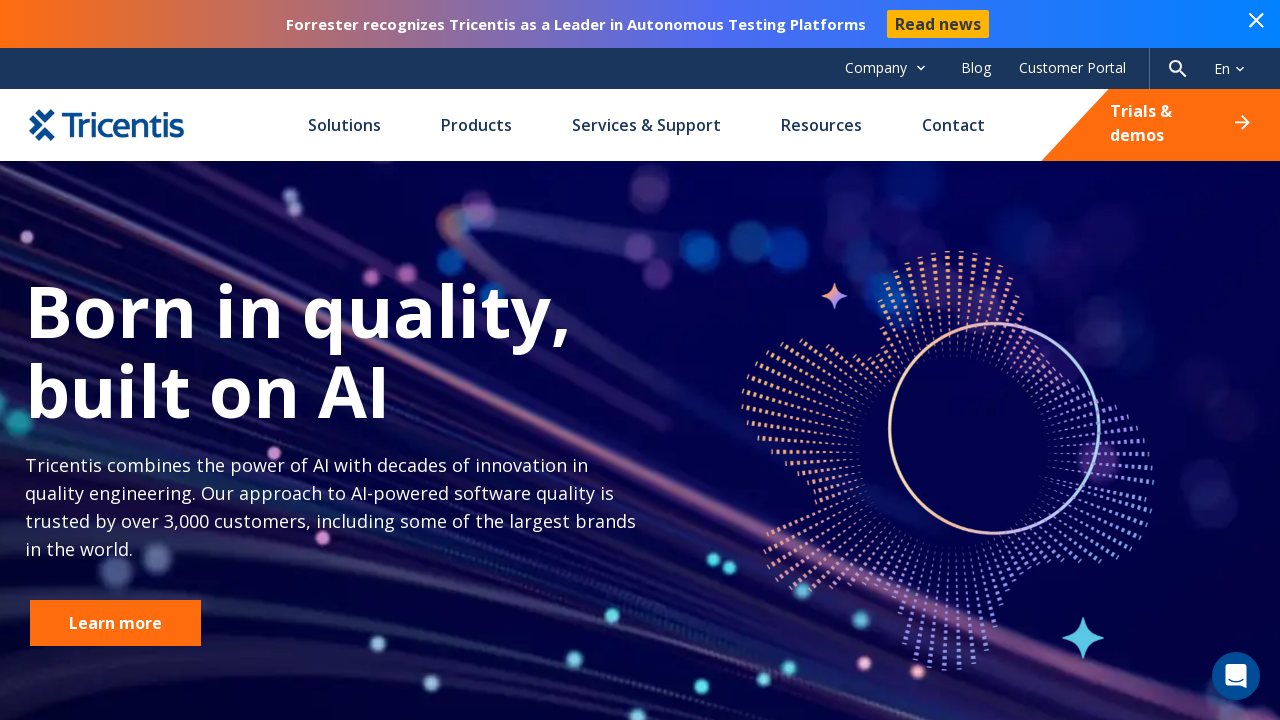